Tests input field operations by entering a number, clearing the field, and entering a different number to verify text input and clear functionality.

Starting URL: http://the-internet.herokuapp.com/inputs

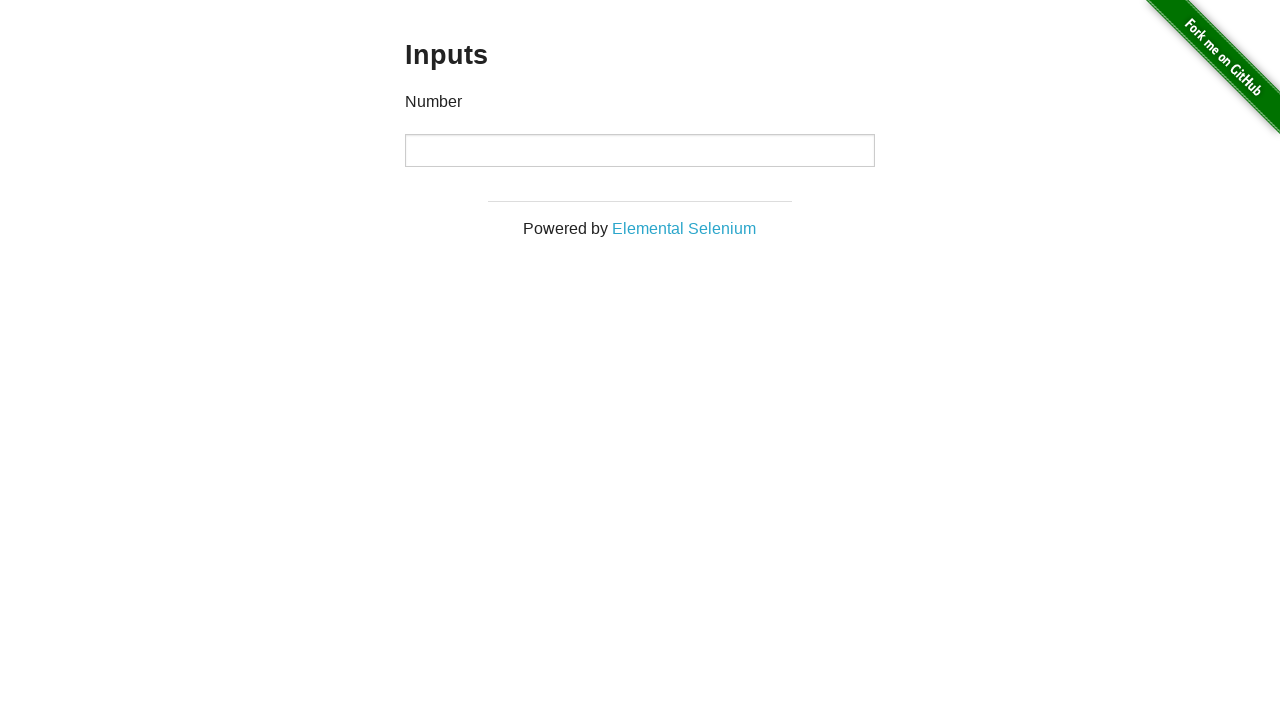

Filled number input field with '1000' on input[type='number']
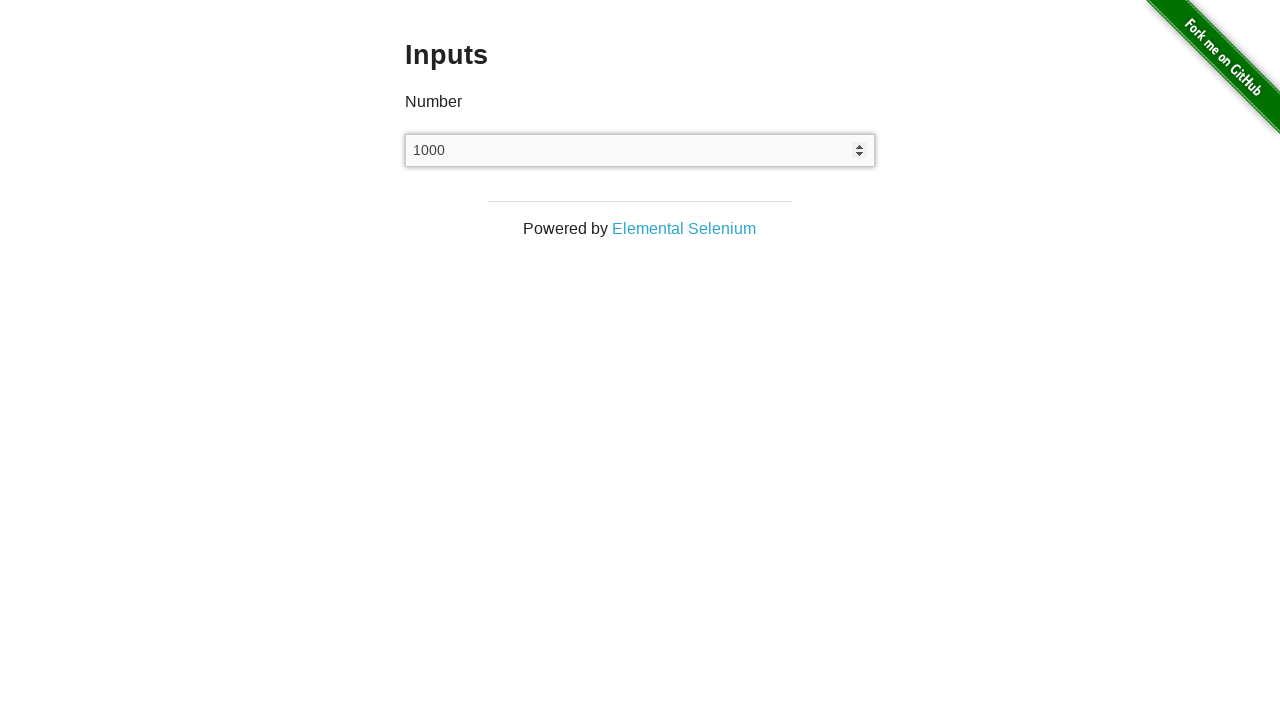

Cleared the number input field on input[type='number']
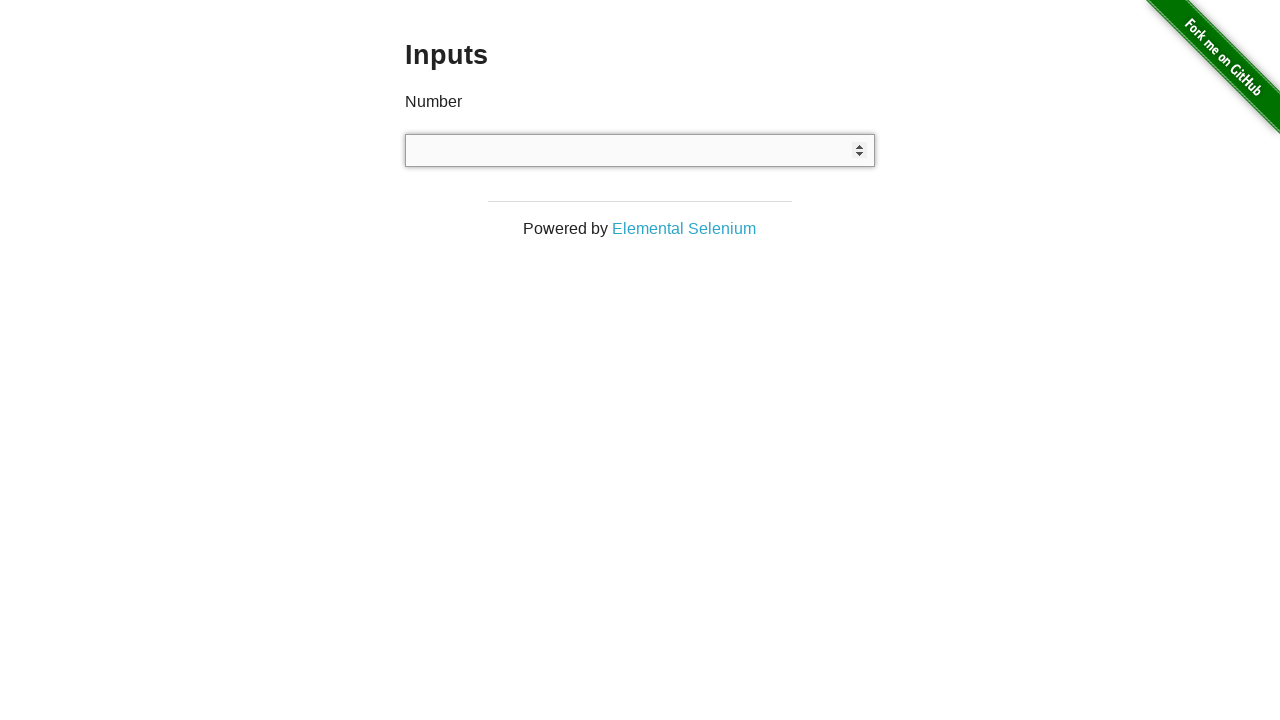

Filled number input field with '42' on input[type='number']
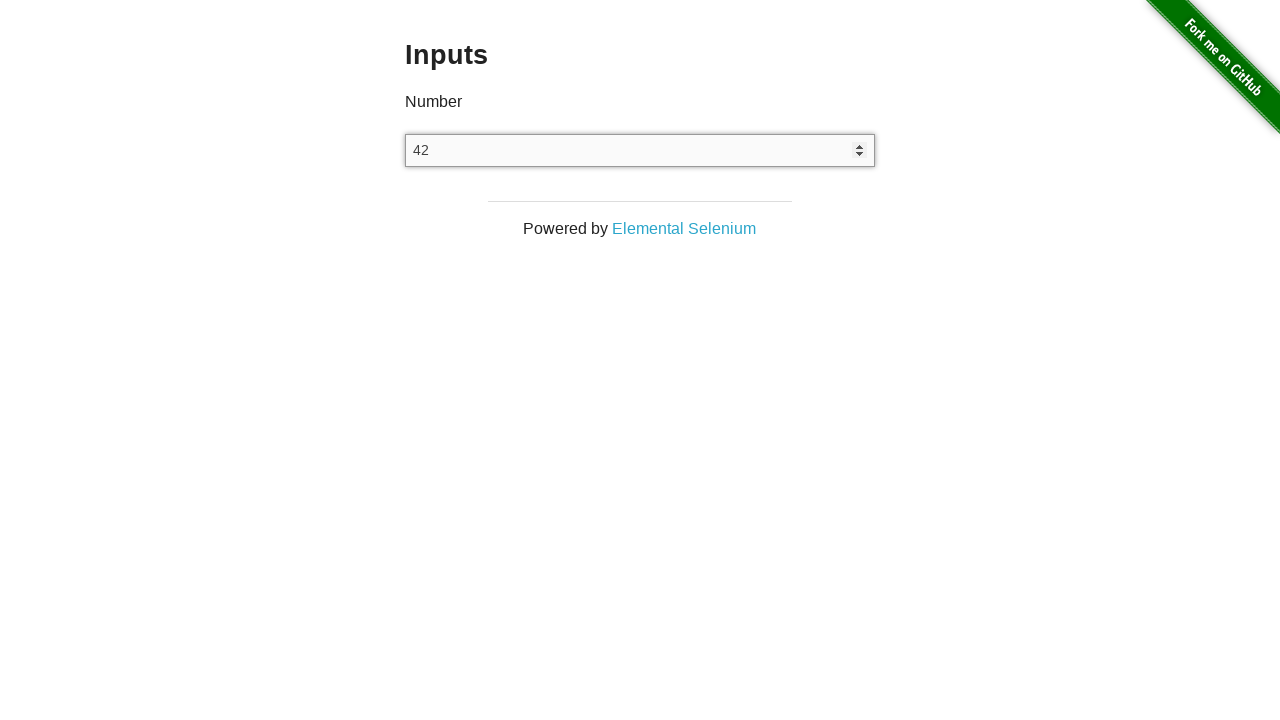

Verified that the input field contains '42'
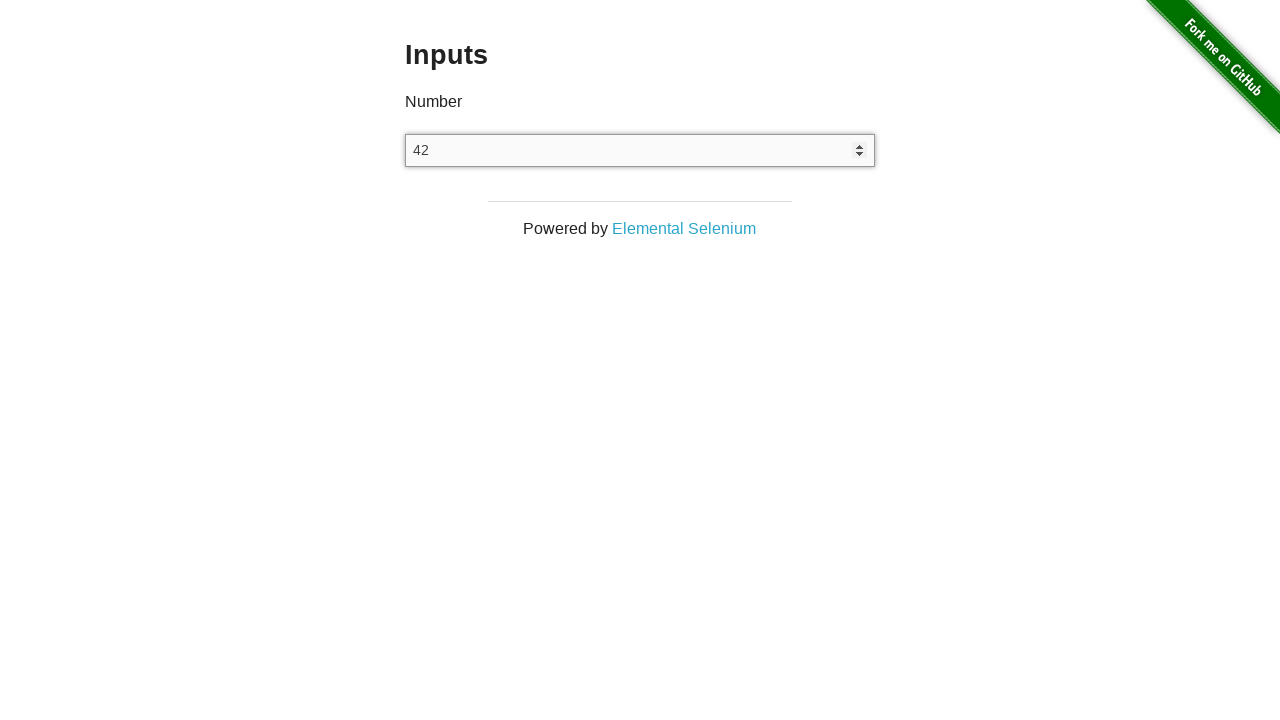

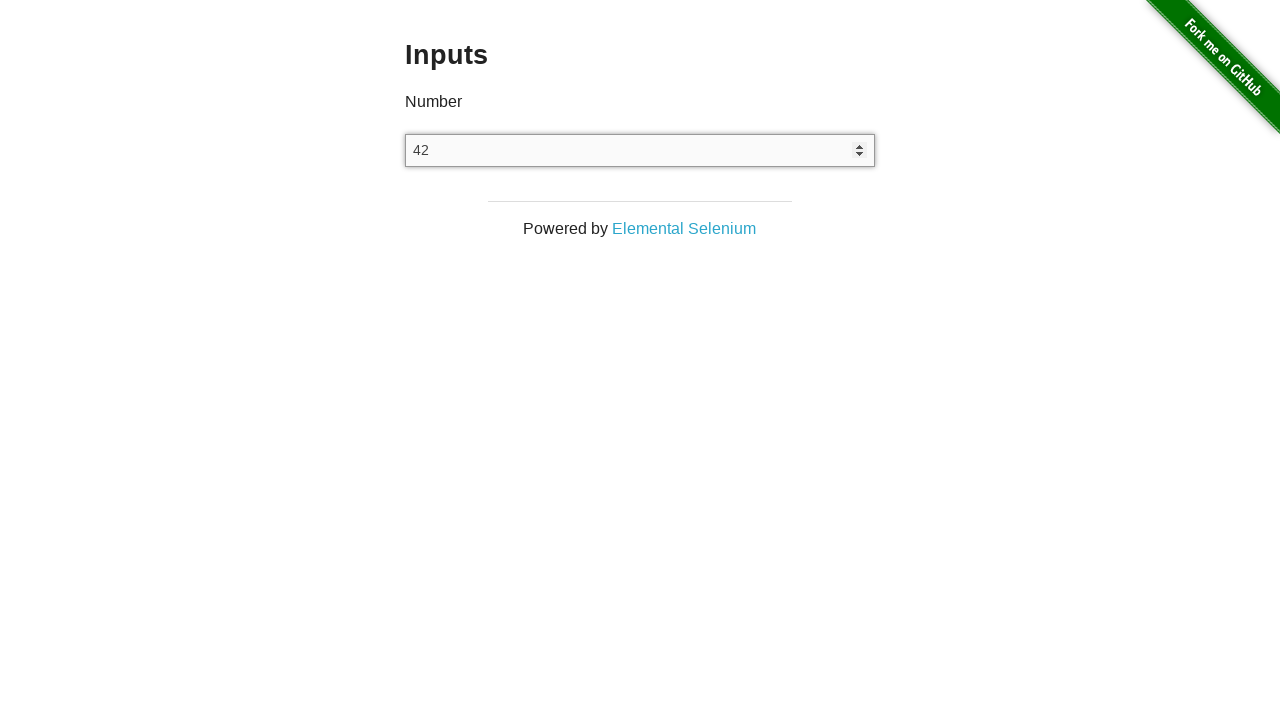